Tests a calculator demo application by entering two numbers (7 and 3), selecting the subtraction operation from a dropdown, clicking the calculate button, and verifying the result is displayed.

Starting URL: https://juliemr.github.io/protractor-demo/

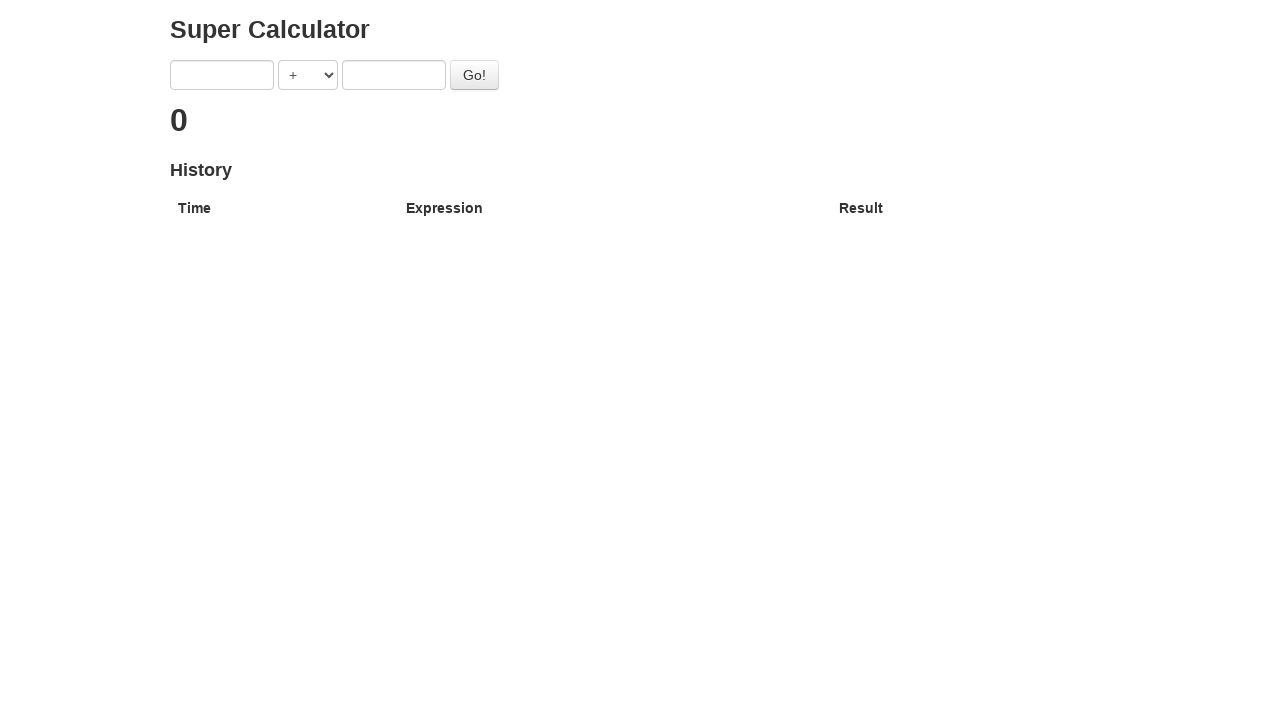

Navigated to calculator demo application
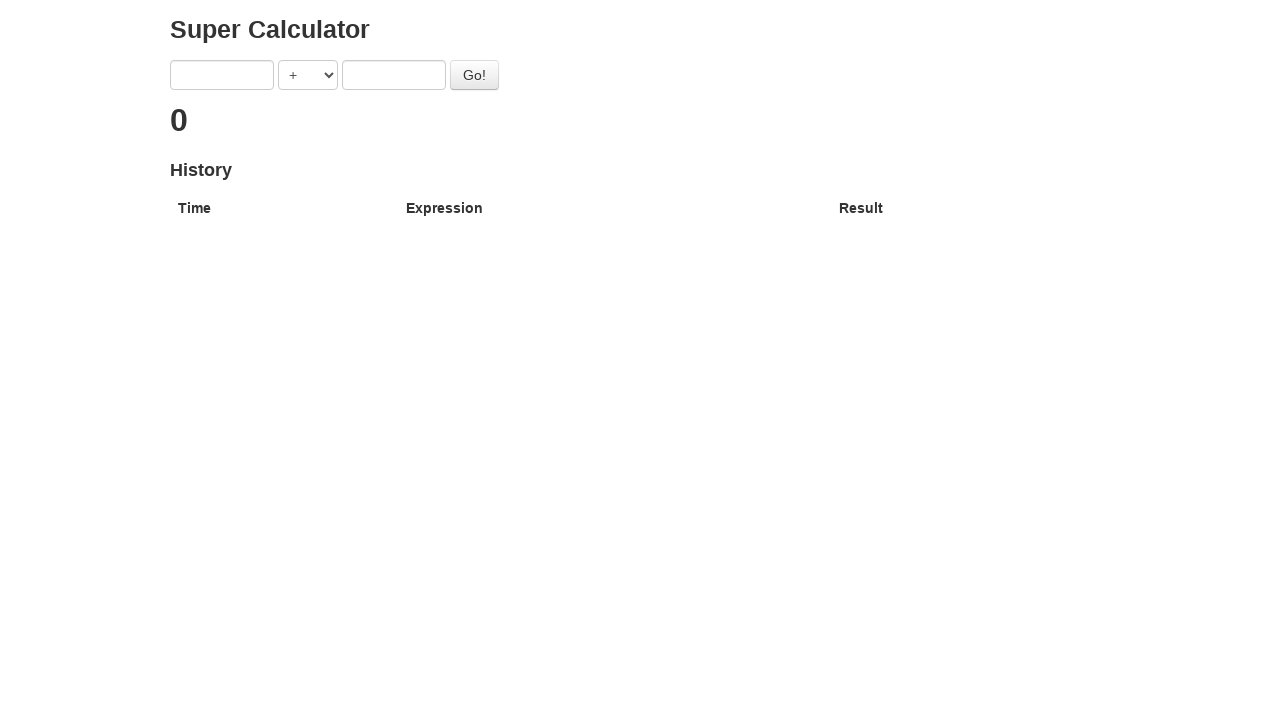

Entered first number: 7 on input[ng-model='first']
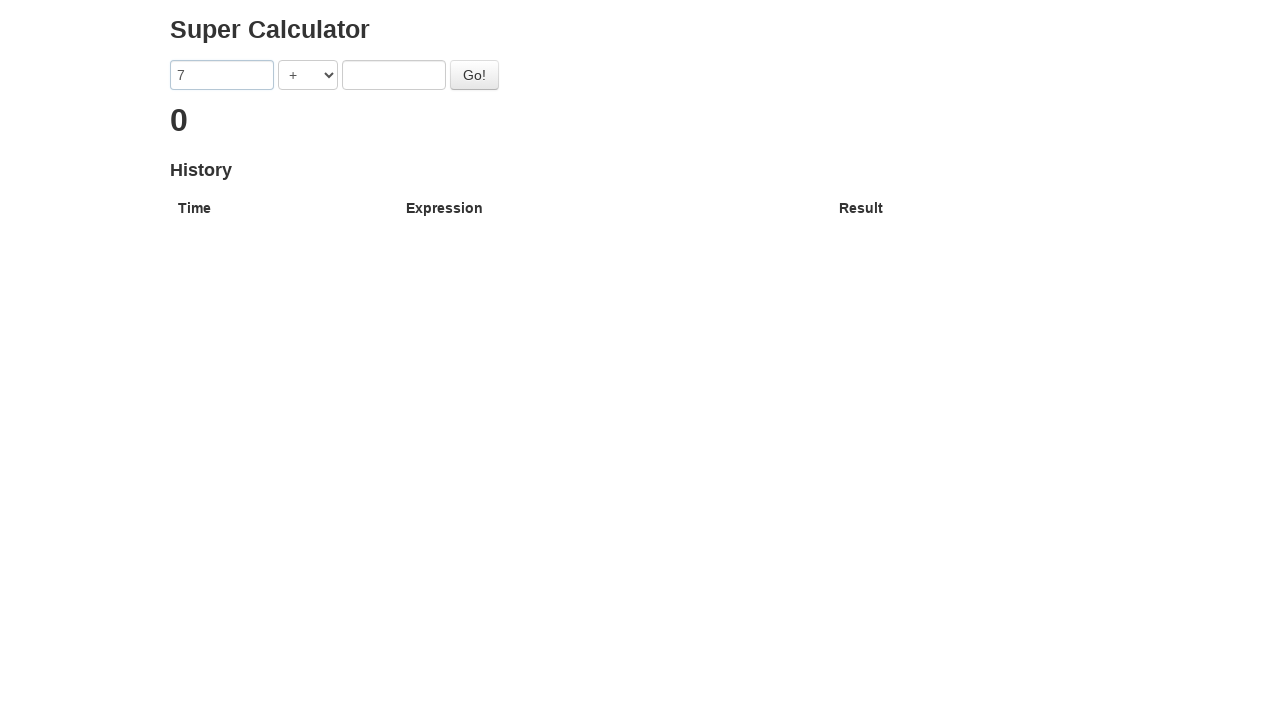

Selected SUBTRACTION operation from dropdown on select[ng-model='operator']
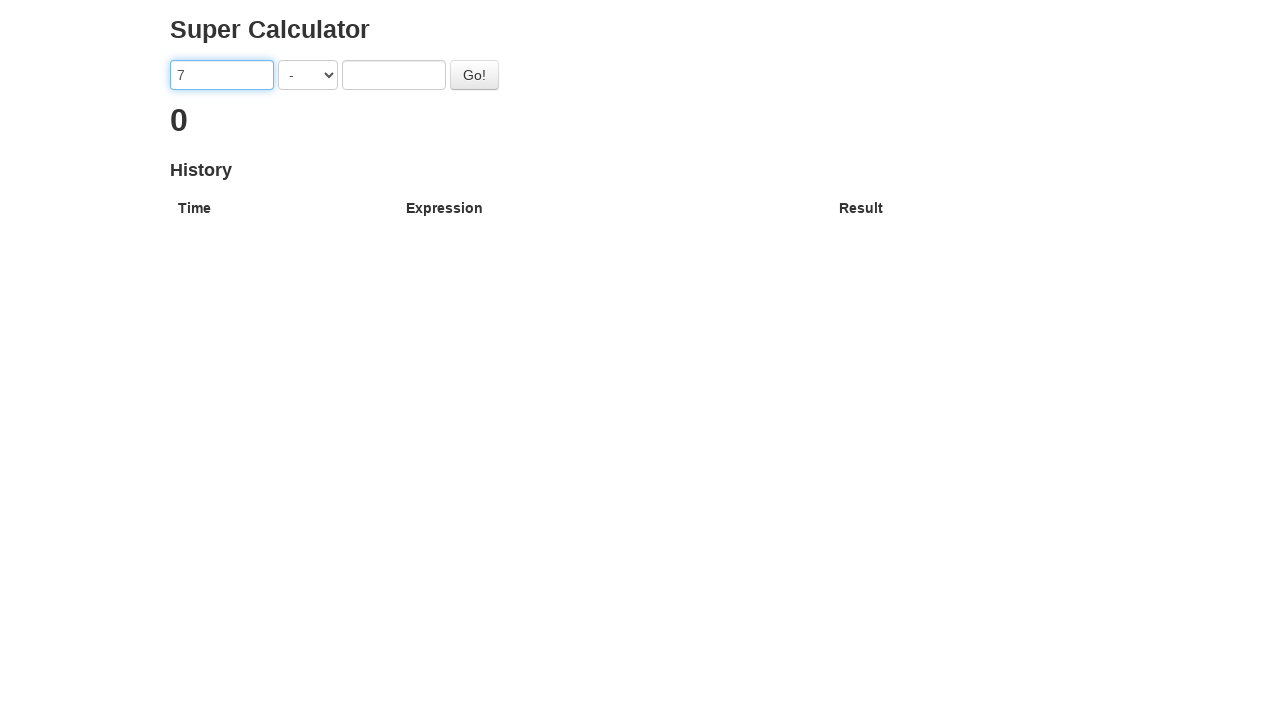

Entered second number: 3 on input[ng-model='second']
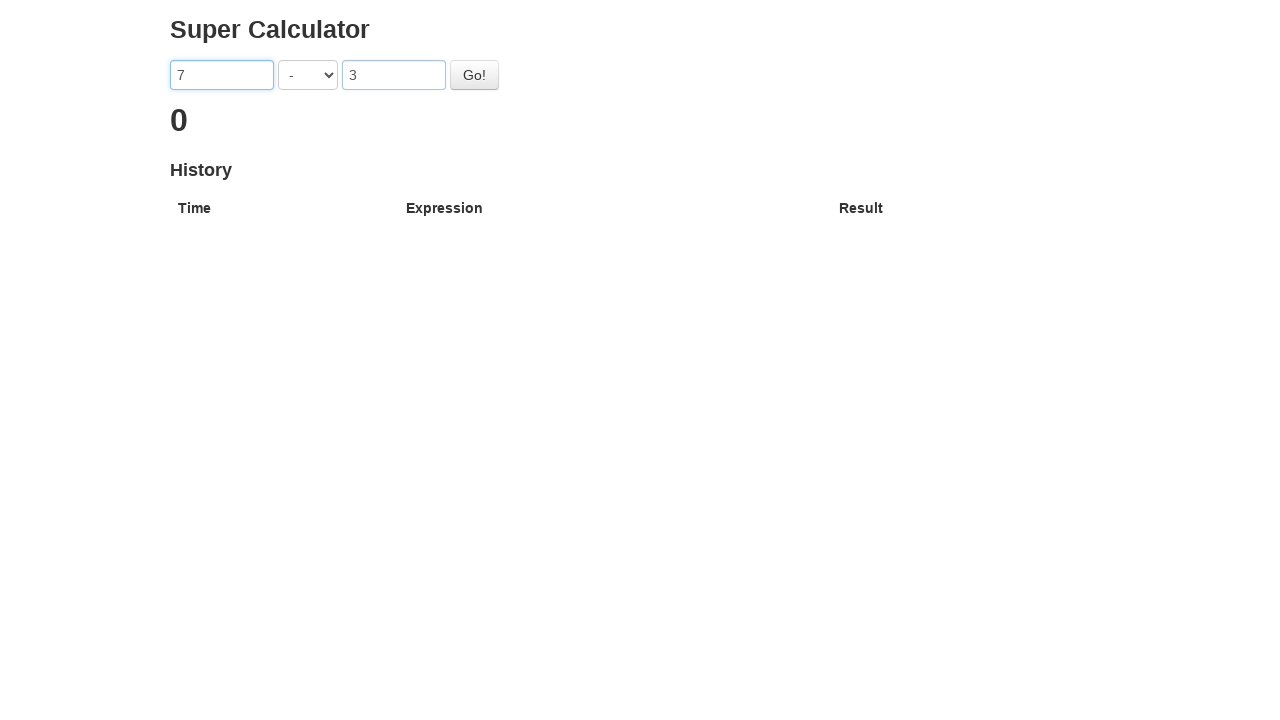

Clicked the Go button to calculate at (474, 75) on #gobutton
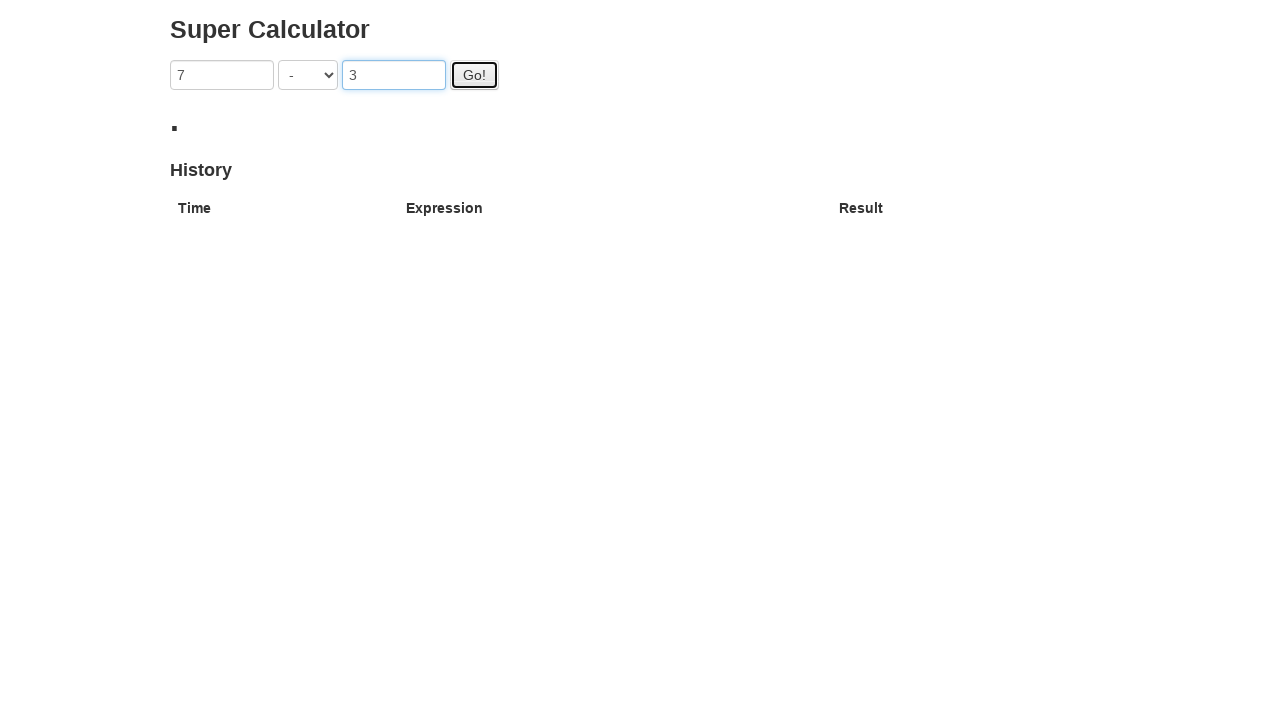

Result appeared in the table
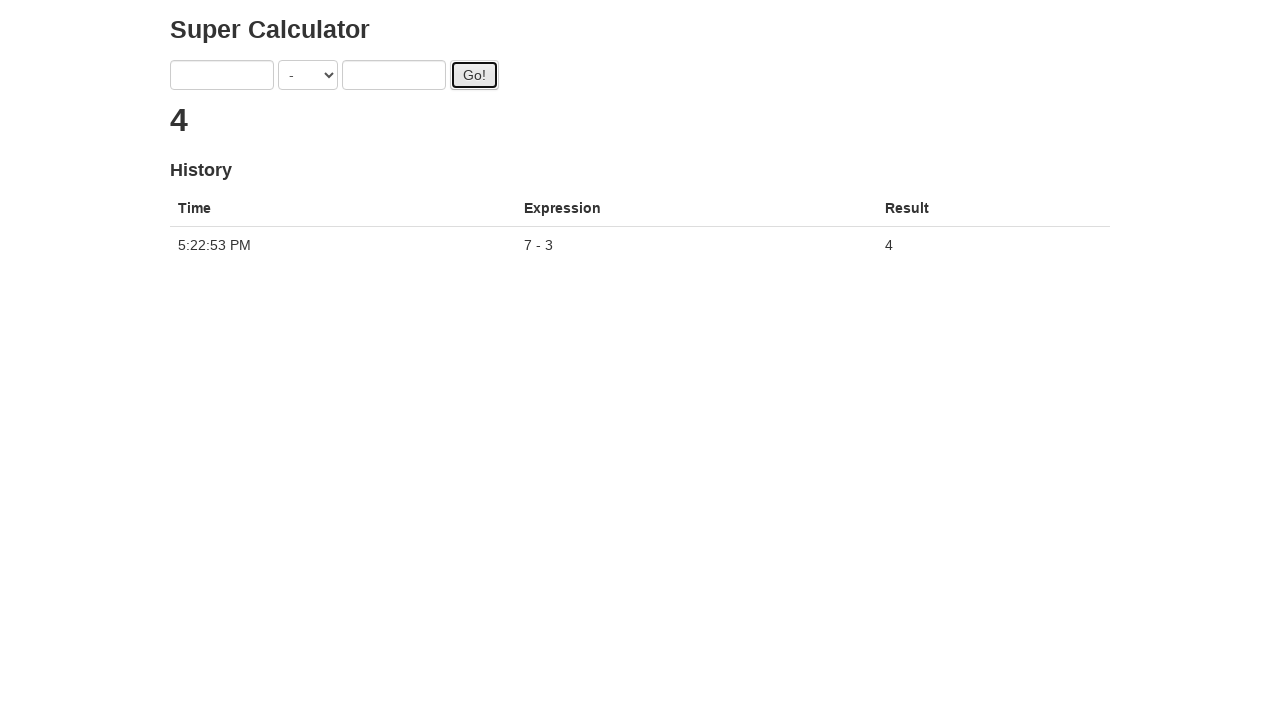

Result heading displayed, verification complete - 7 - 3 = 4
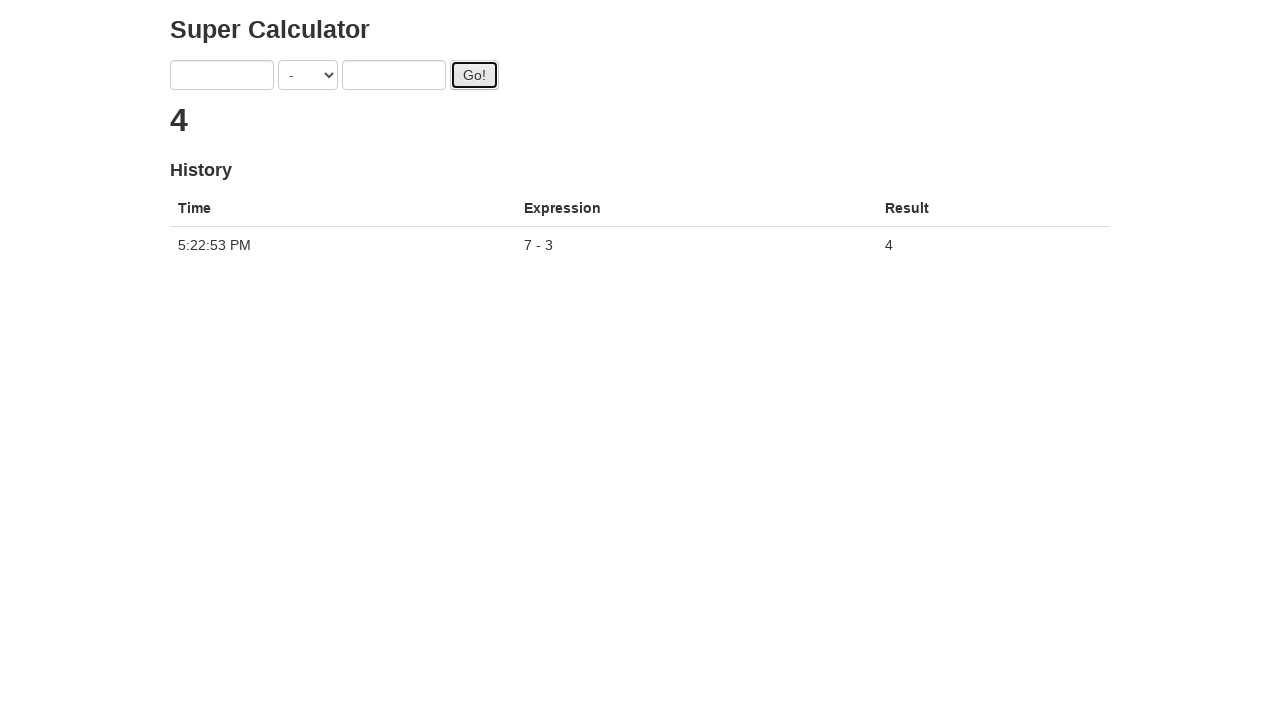

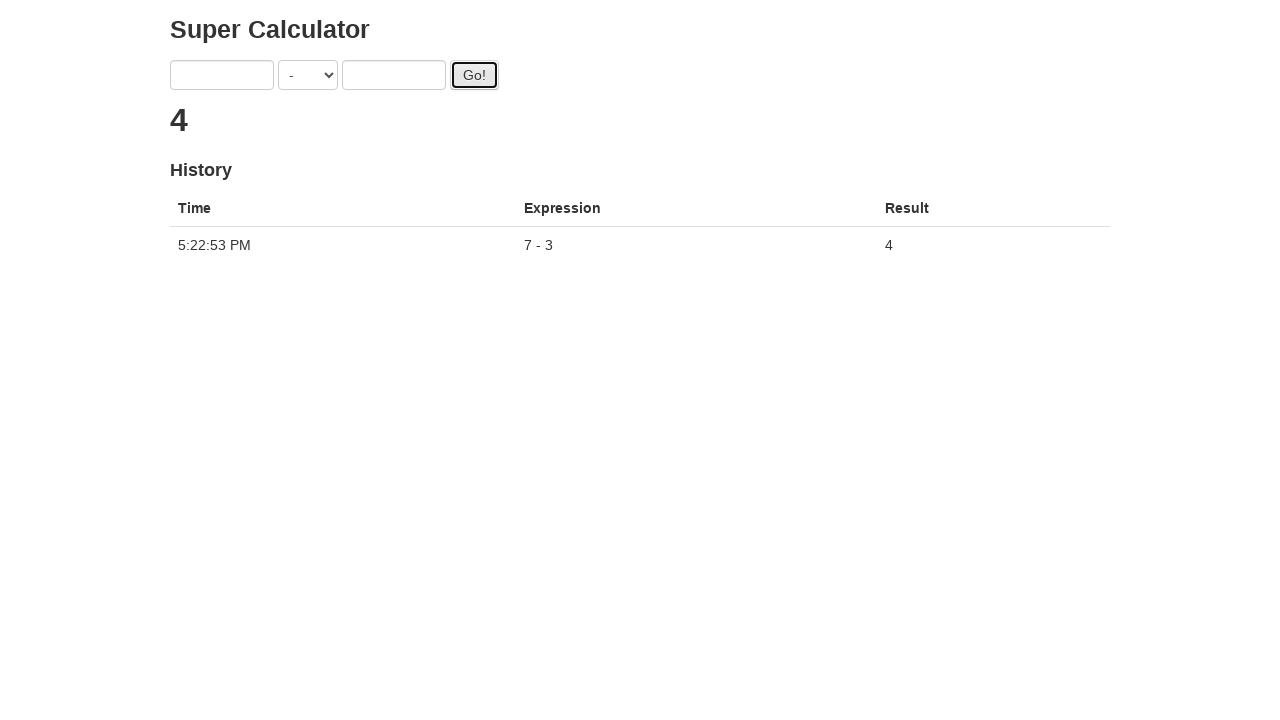